Navigates to an OpenCart login page and clicks the "Forgotten Password" link to verify navigation works

Starting URL: https://naveenautomationlabs.com/opencart/index.php?route=account/login

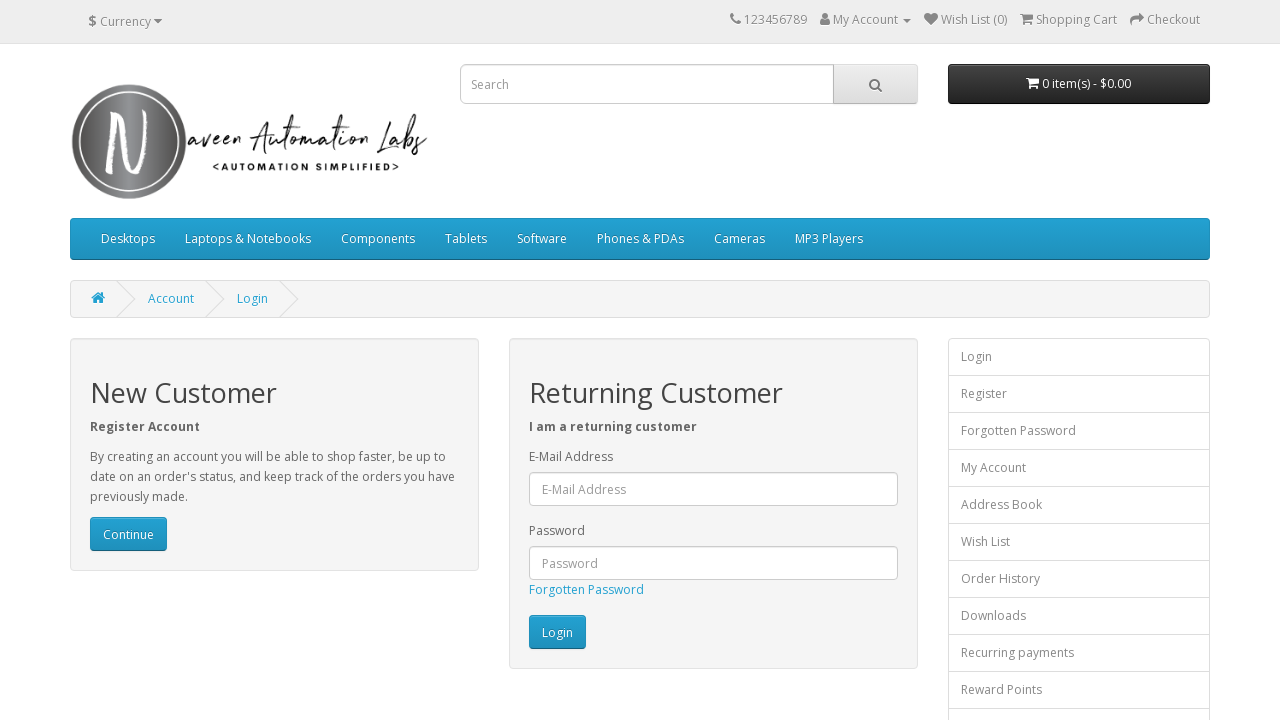

Navigated to OpenCart login page
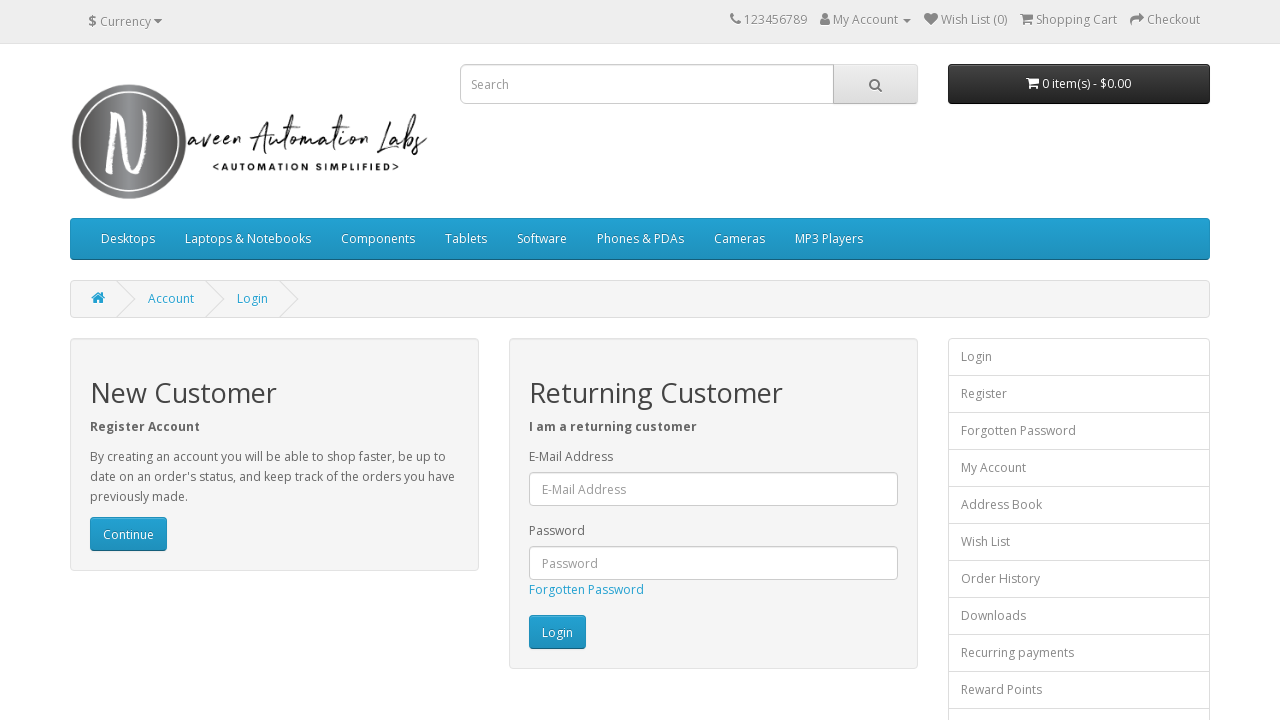

Clicked the 'Forgotten Password' link at (586, 590) on a:has-text('Forgotten Password')
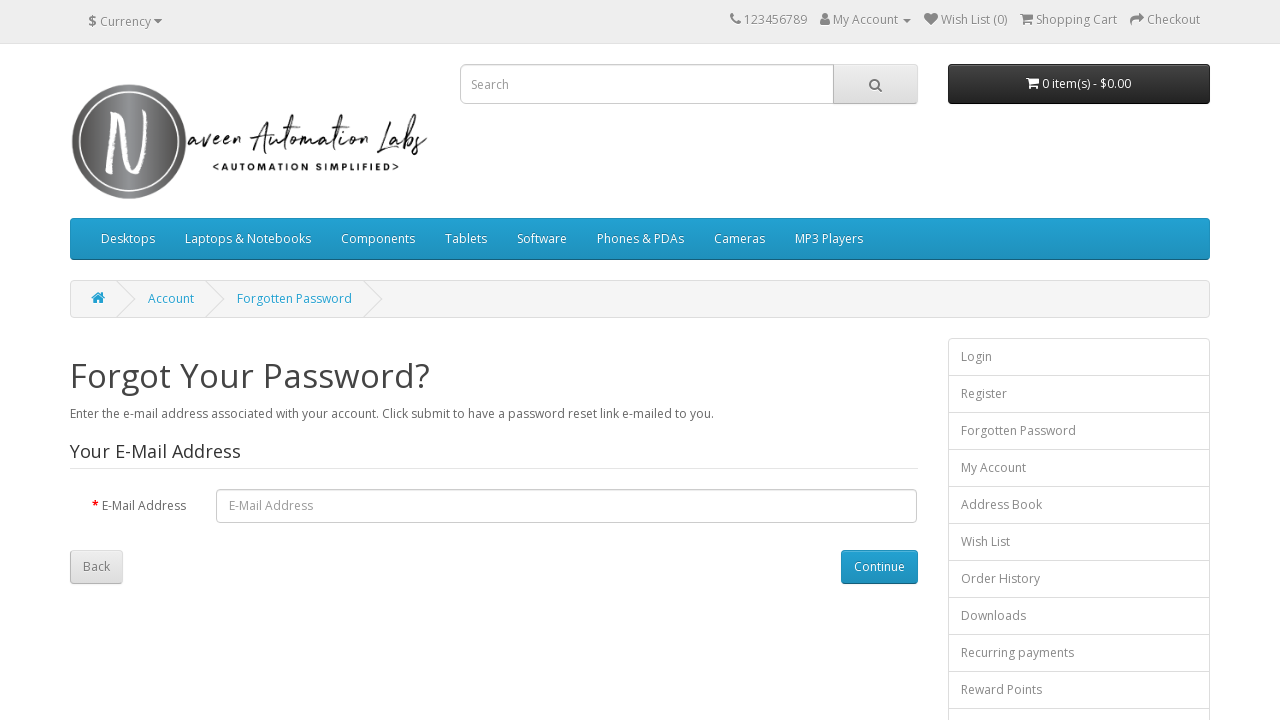

Page loaded after navigating to Forgotten Password
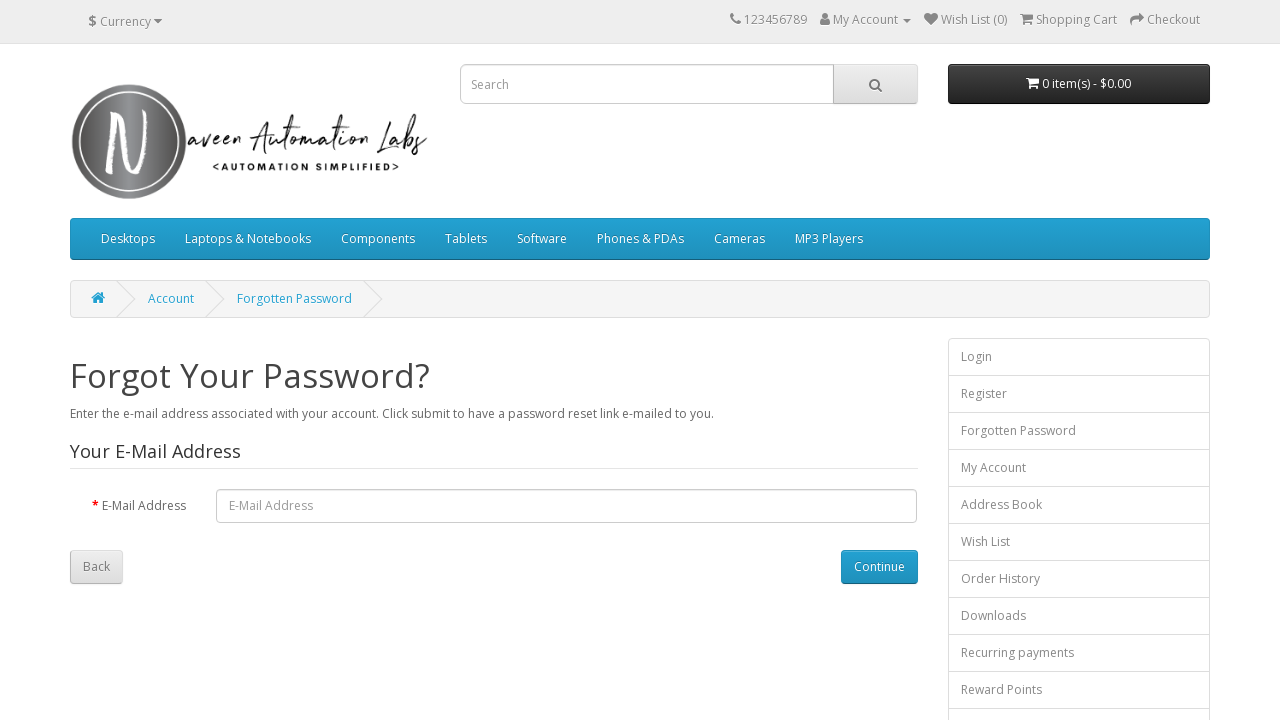

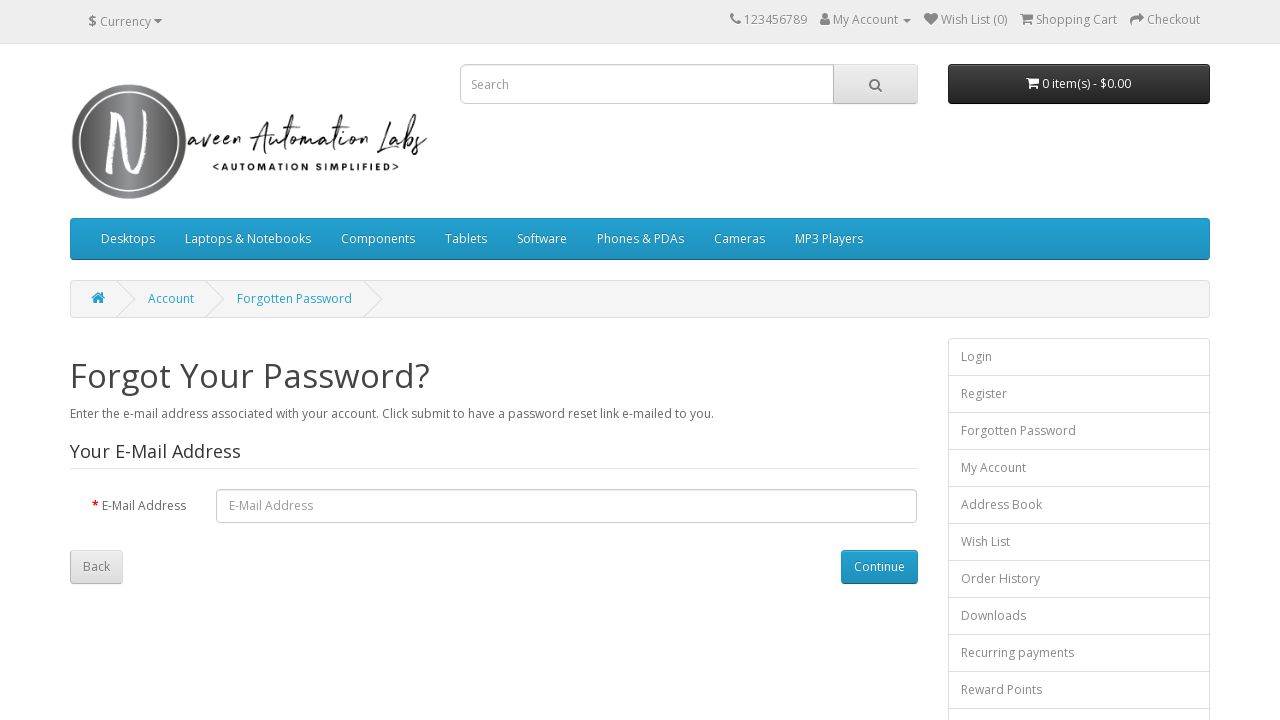